Tests selecting from a dropdown list by iterating through options and clicking the one that matches the desired text, then verifying the selection was made correctly.

Starting URL: http://the-internet.herokuapp.com/dropdown

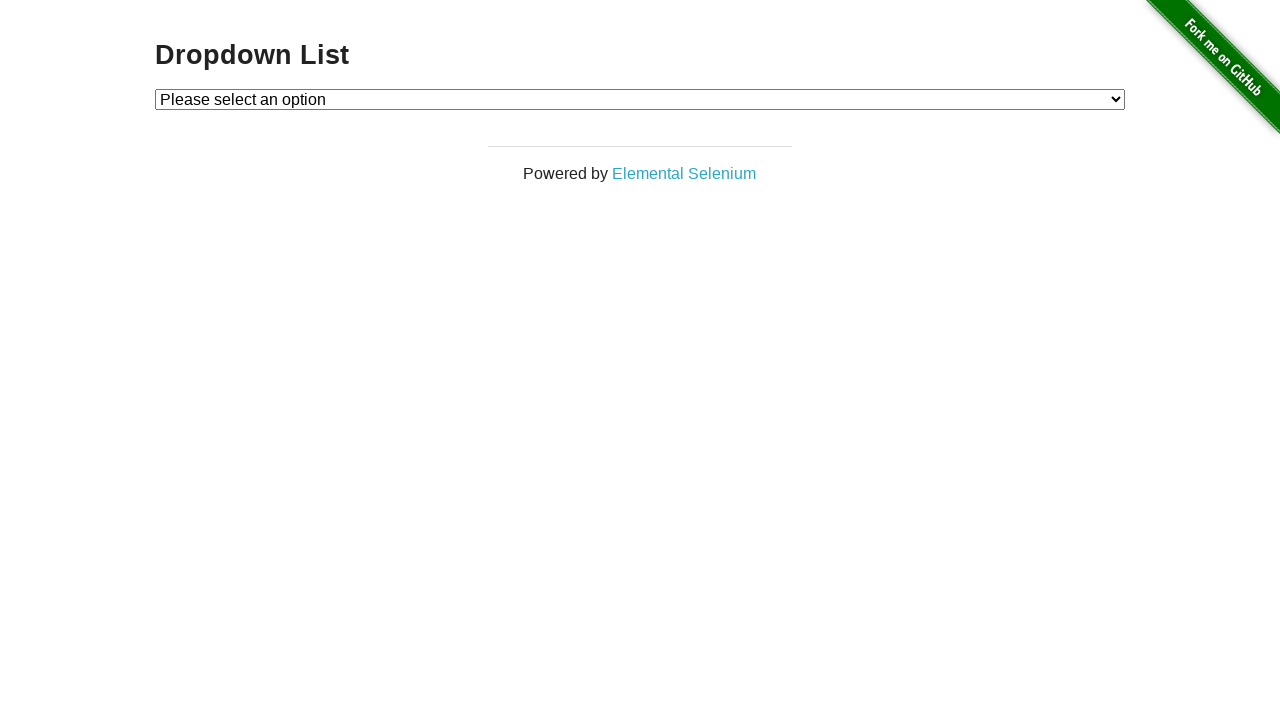

Located the dropdown element
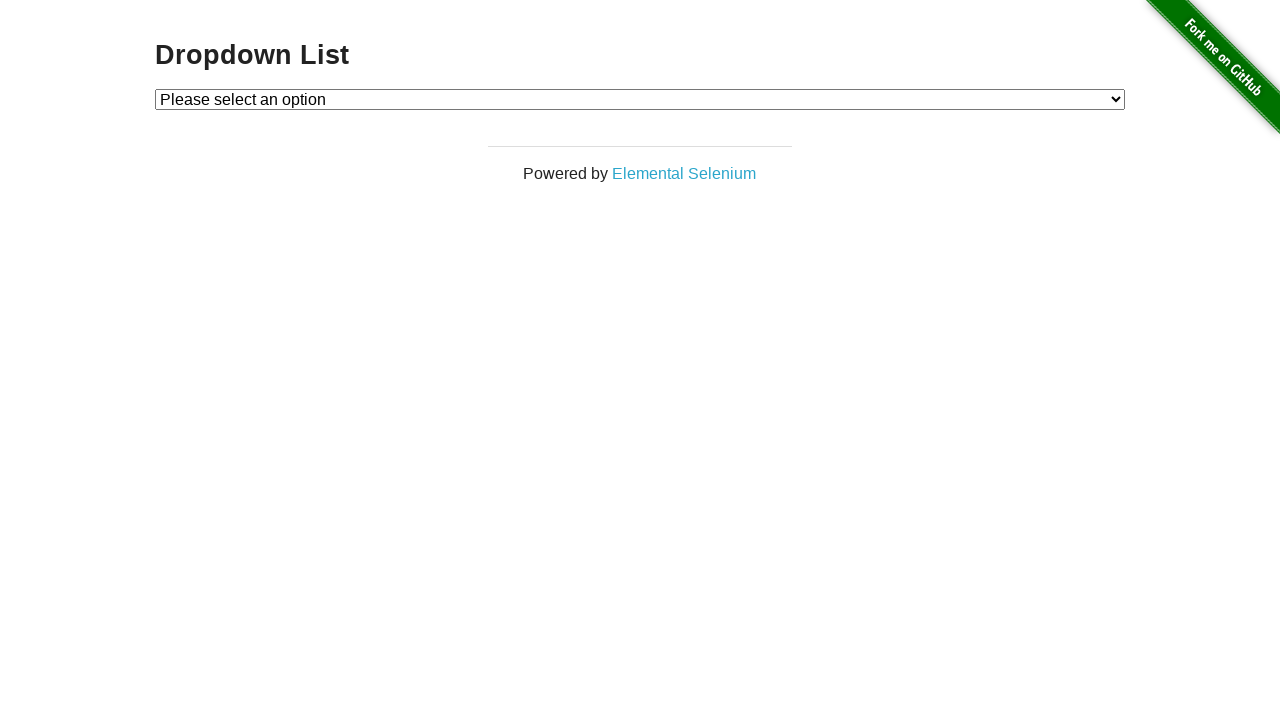

Selected 'Option 1' from the dropdown on #dropdown
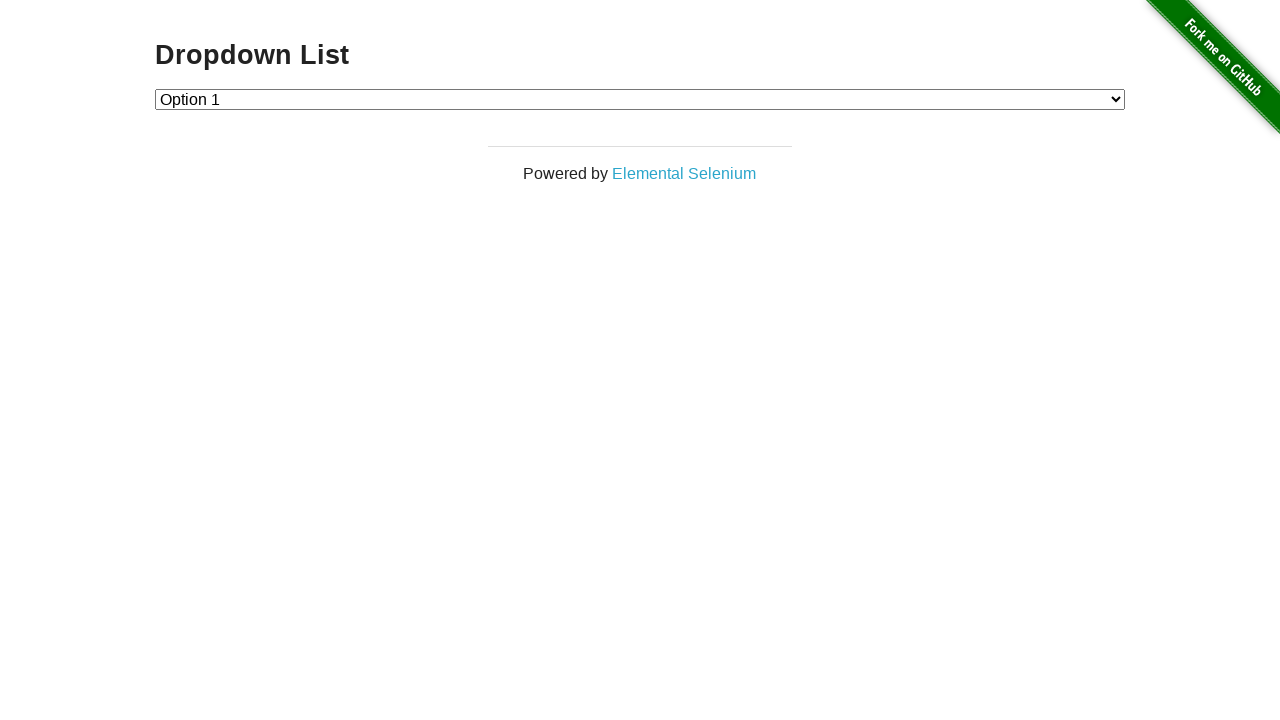

Retrieved the selected option value
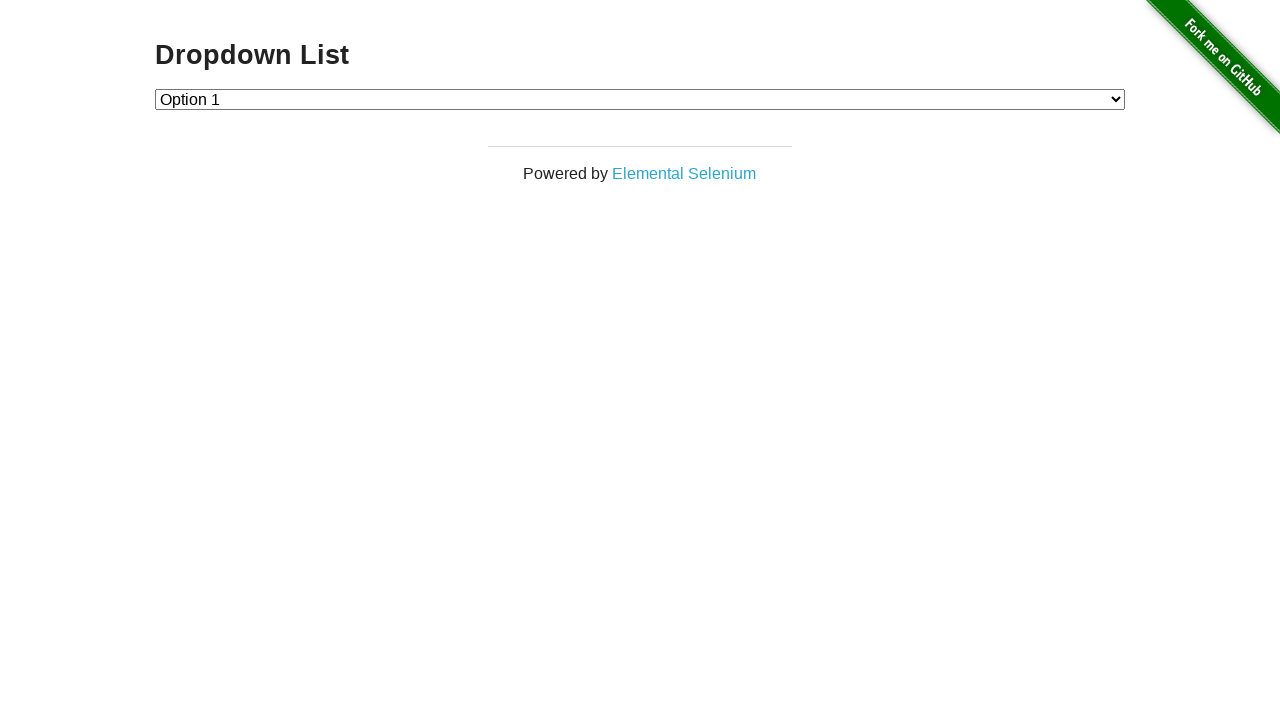

Verified that the selected option value is '1'
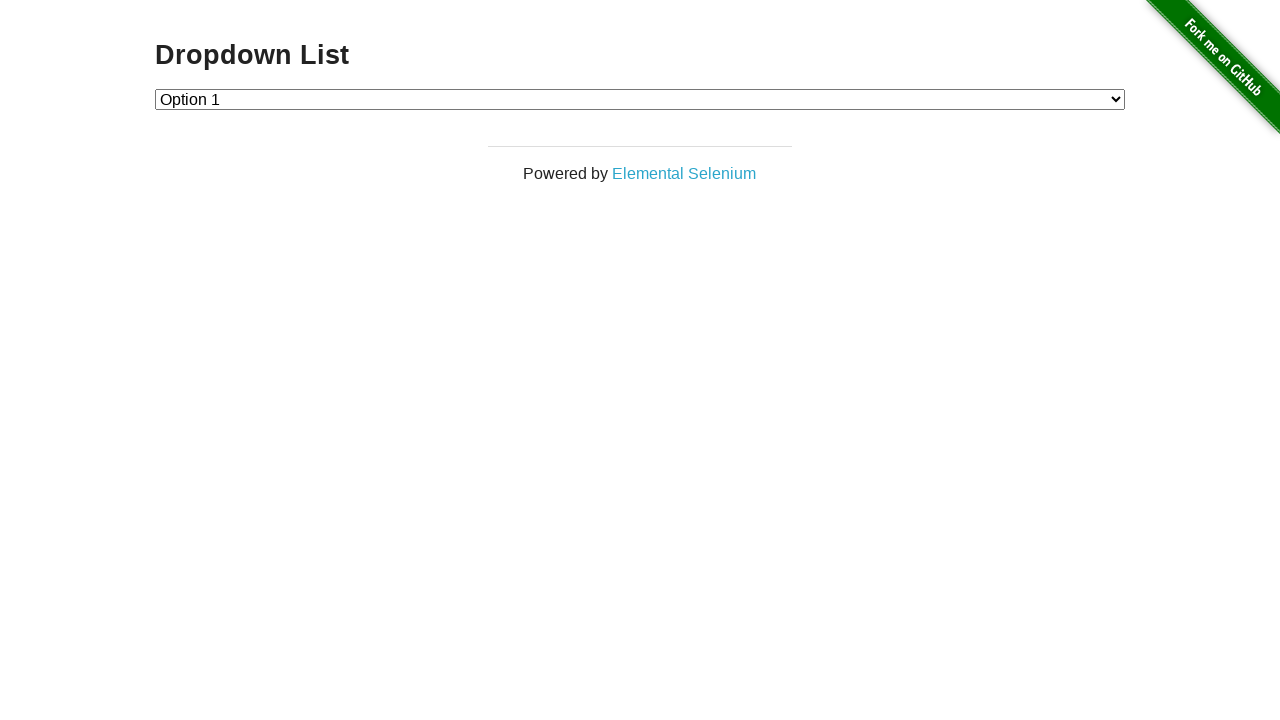

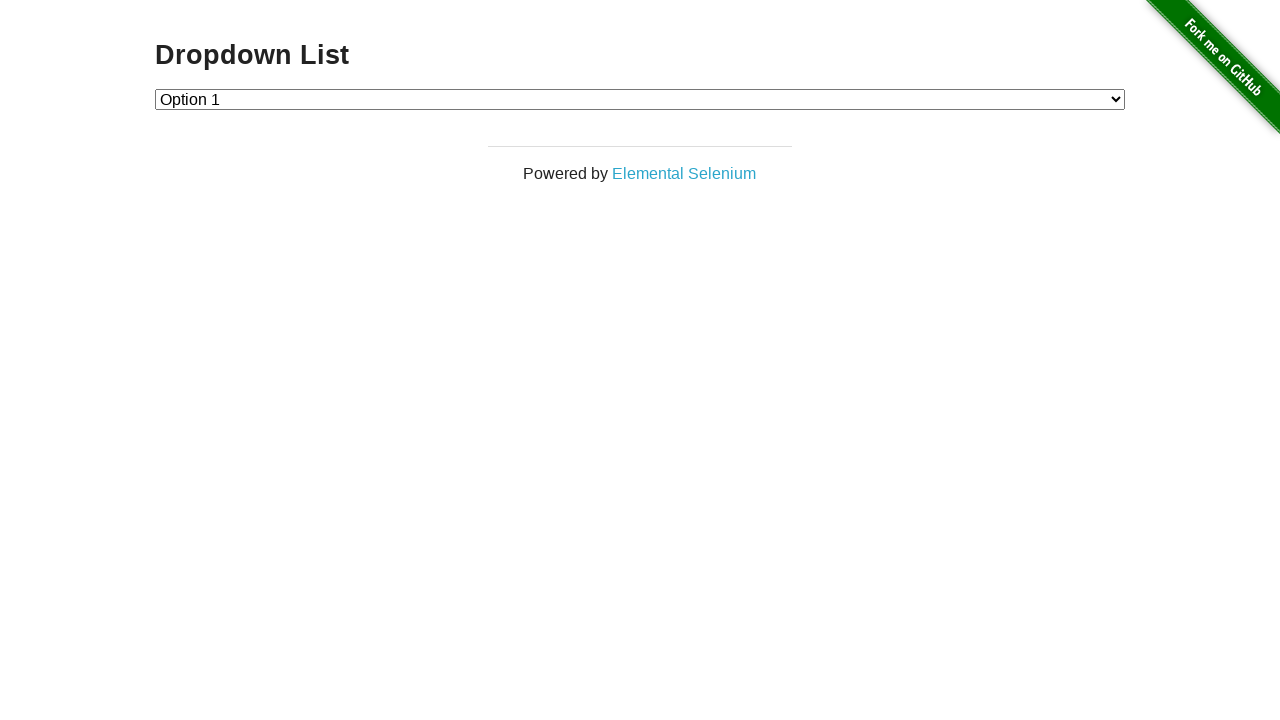